Tests interaction with an iframe by switching to the result frame and filling out a first name field in a form

Starting URL: https://www.w3schools.com/html/tryit.asp?filename=tryhtml_form_submit

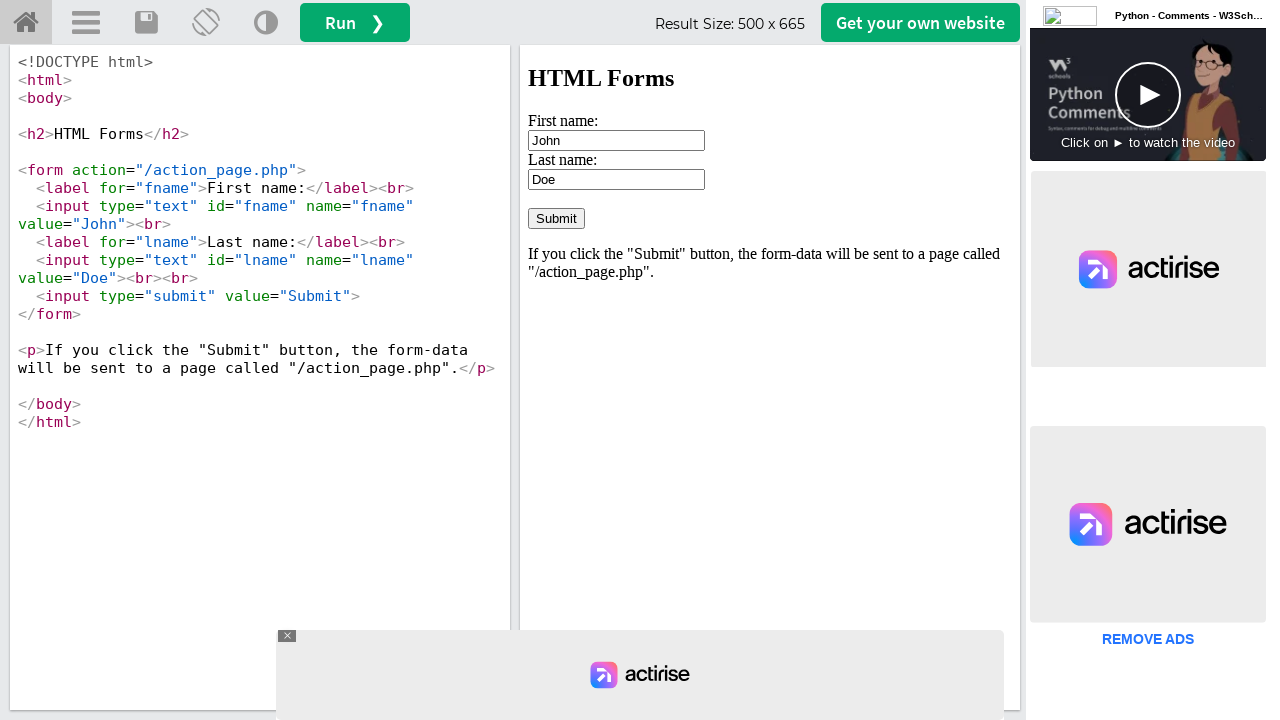

Located the iframeResult frame
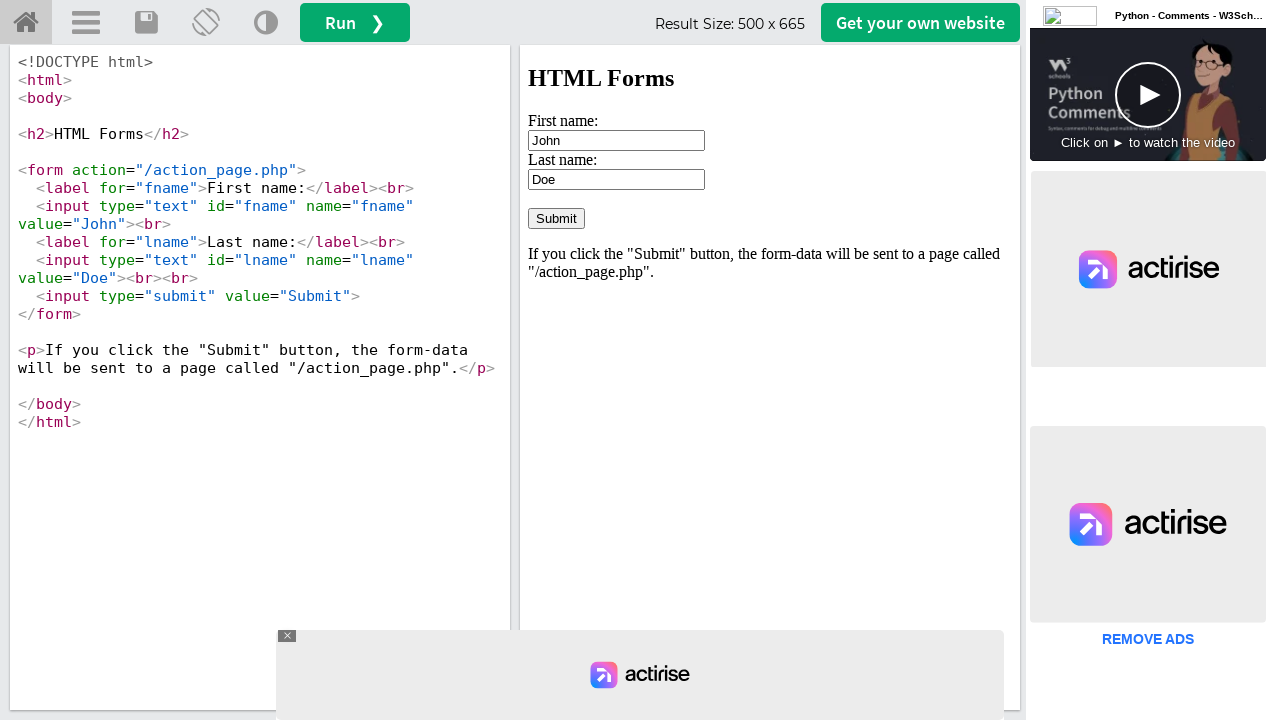

Cleared the first name field on #iframeResult >> internal:control=enter-frame >> xpath=//input[@id='fname']
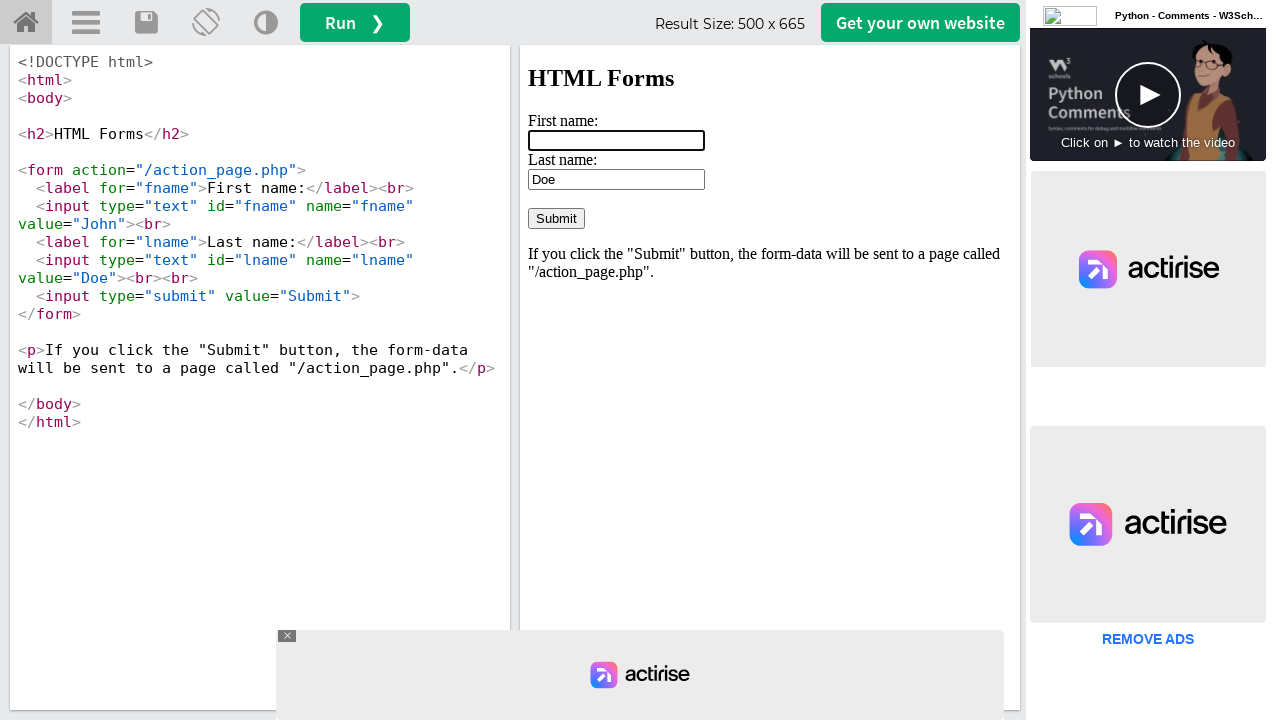

Filled first name field with 'Trishali' on #iframeResult >> internal:control=enter-frame >> xpath=//input[@id='fname']
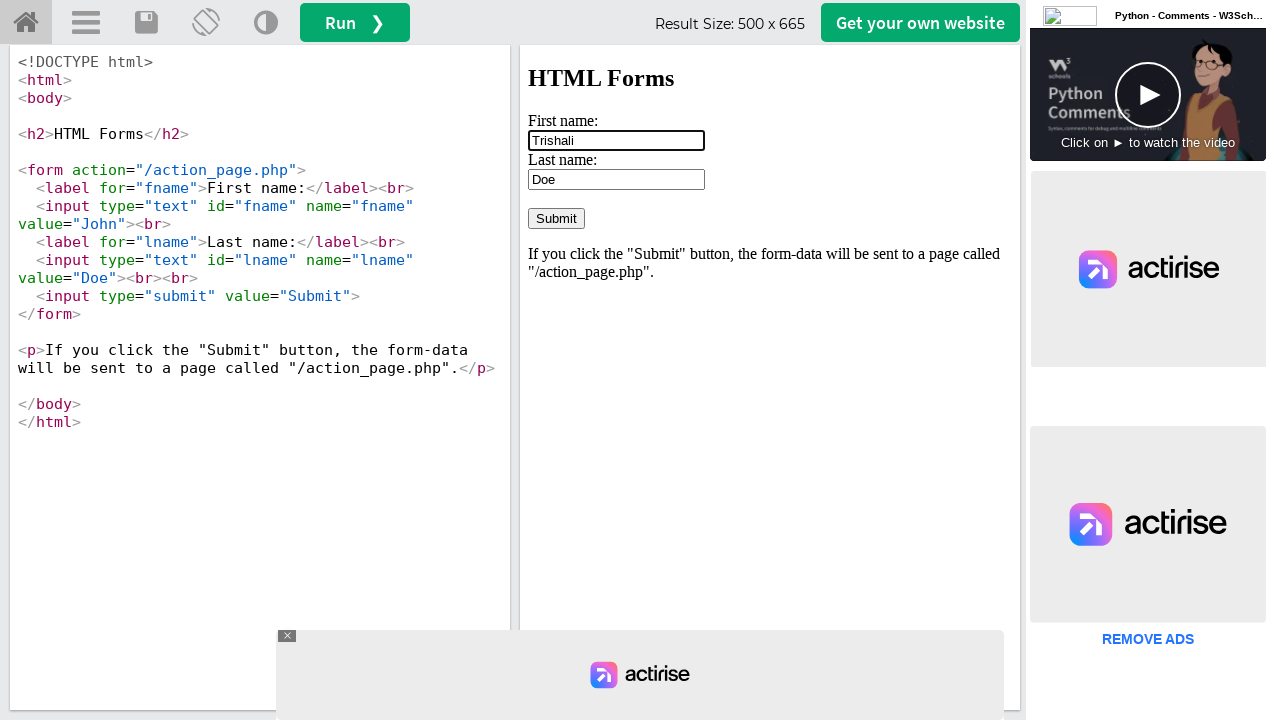

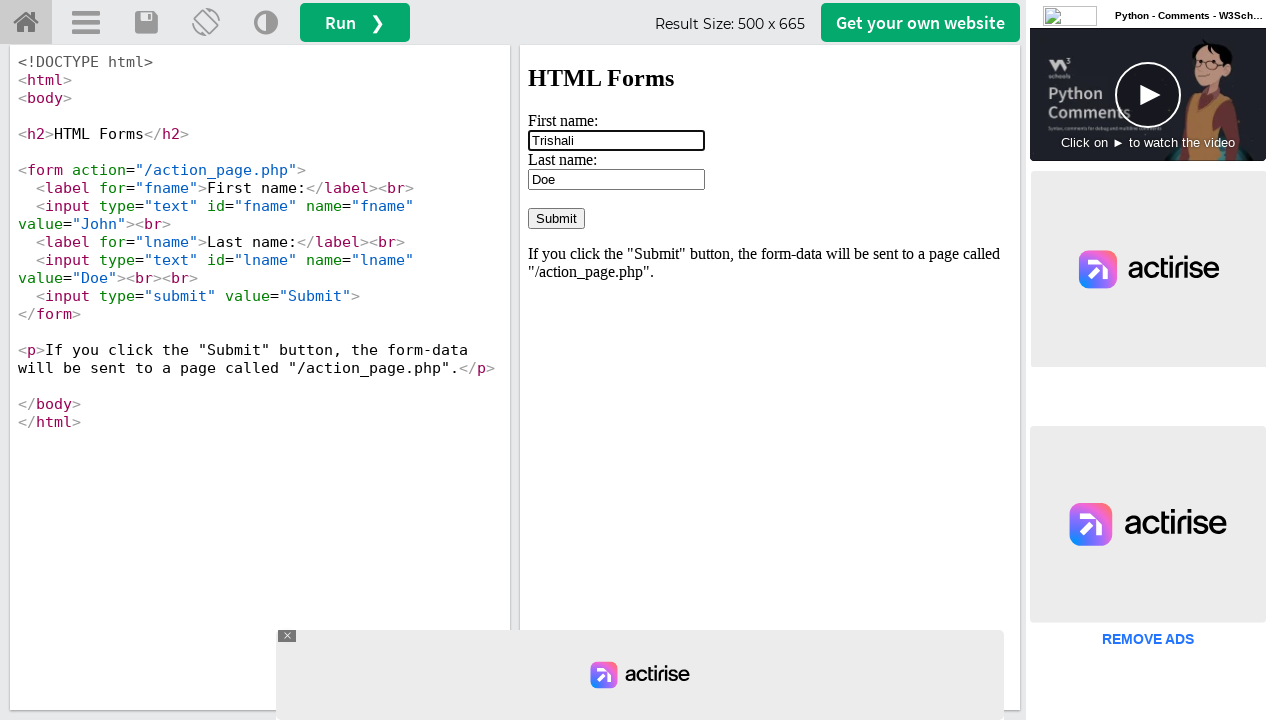